Tests customer creation functionality by filling out a form with customer details and submitting it, then verifying the success alert

Starting URL: https://www.globalsqa.com/angularJs-protractor/BankingProject/#/manager/addCust

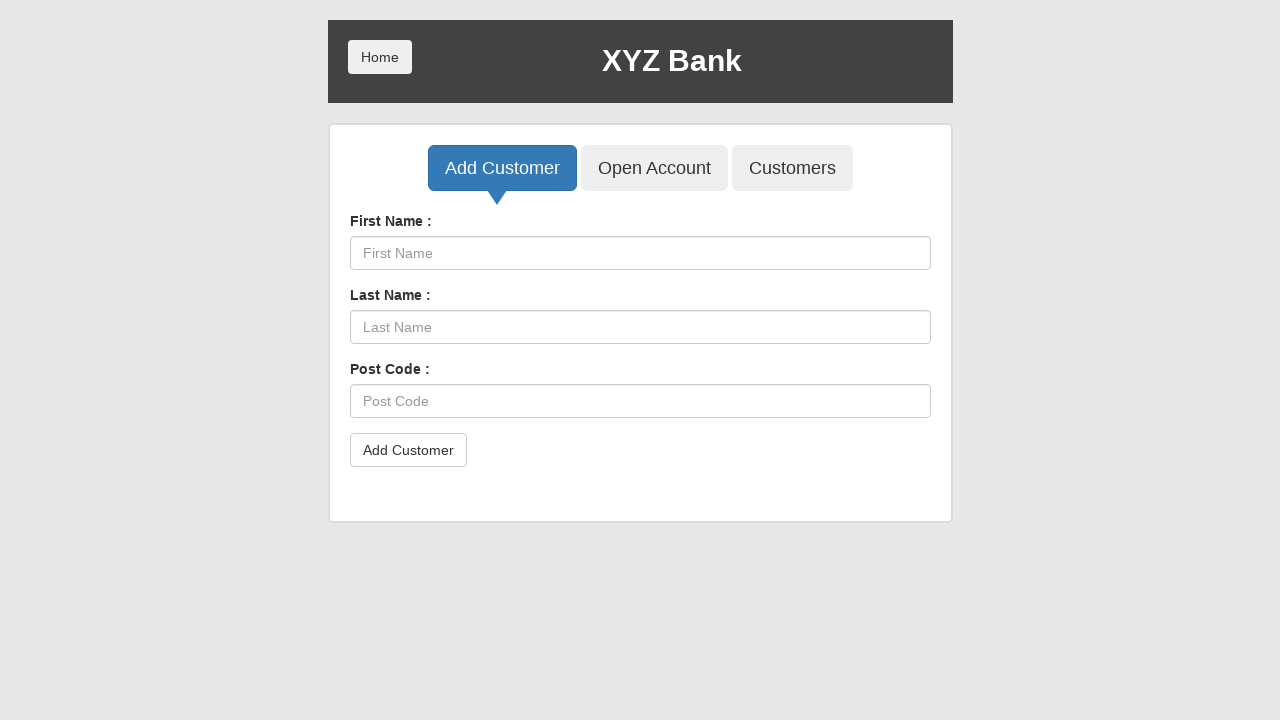

Filled first name field with 'Test' on input[ng-model="fName"]
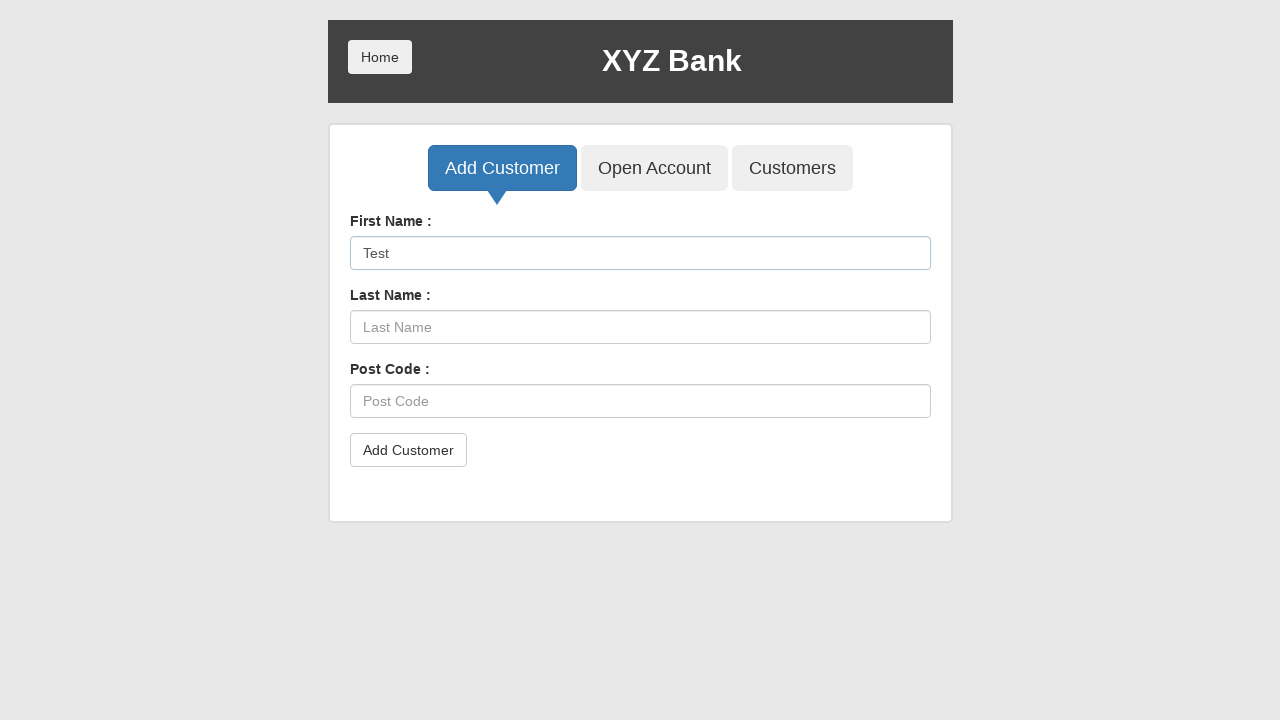

Filled last name field with 'TestL1' on input[ng-model="lName"]
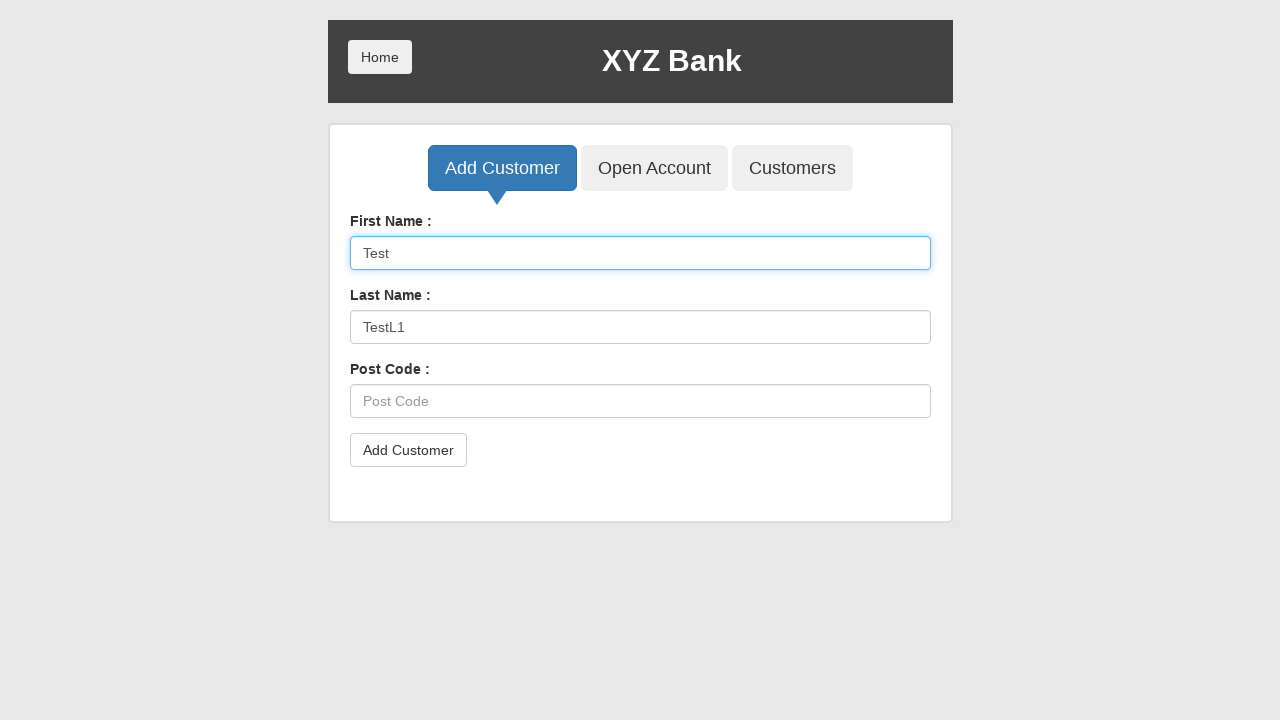

Filled postal code field with '36000' on input[ng-model="postCd"]
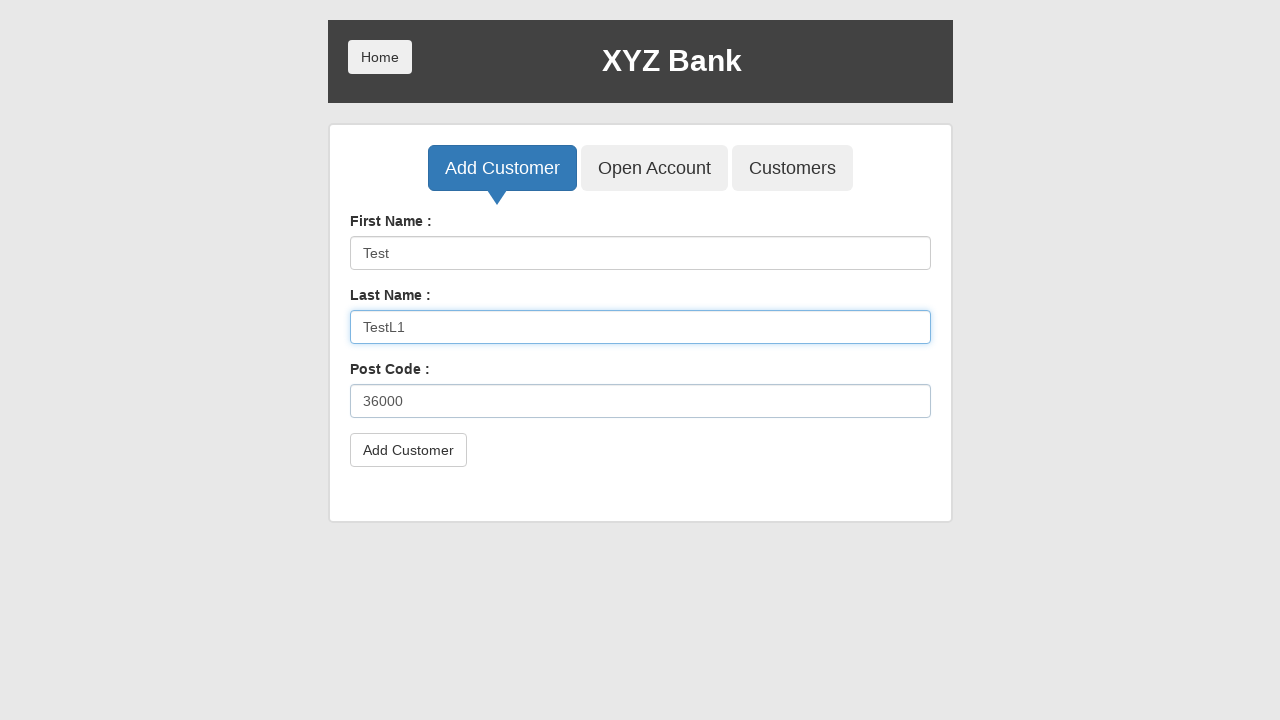

Clicked submit button to create customer at (408, 450) on button[type="submit"]
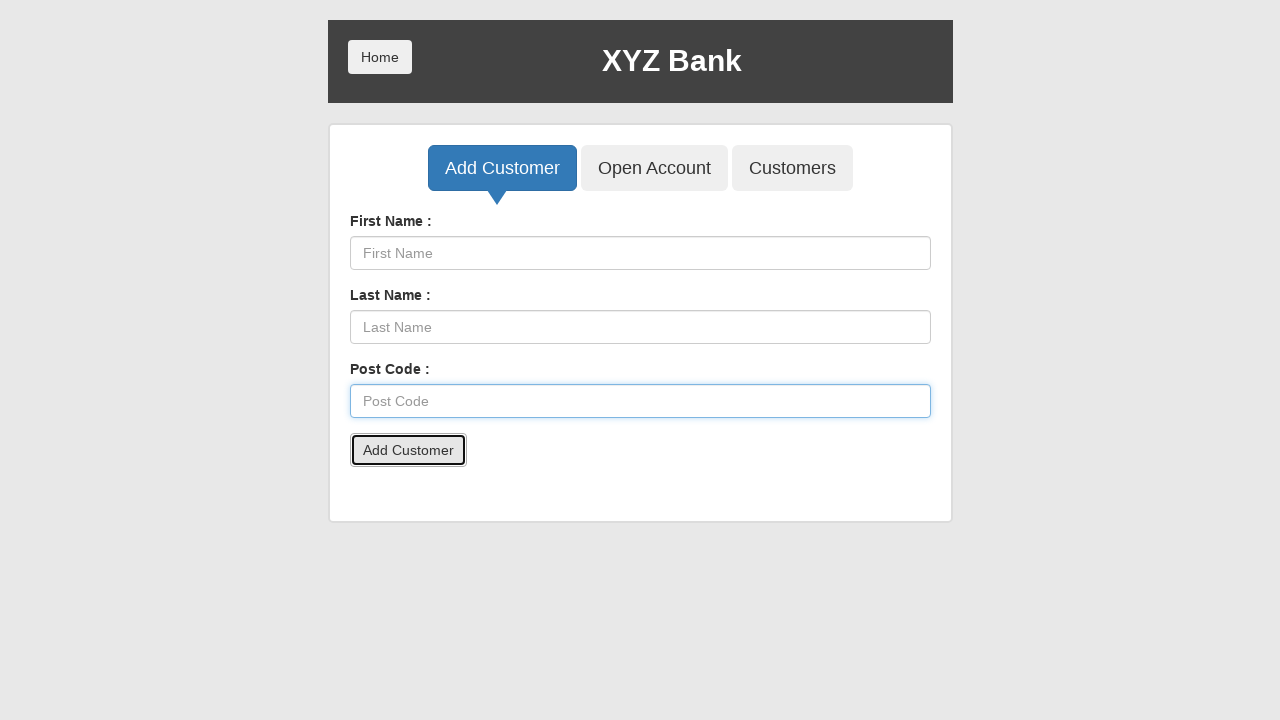

Accepted success alert dialog
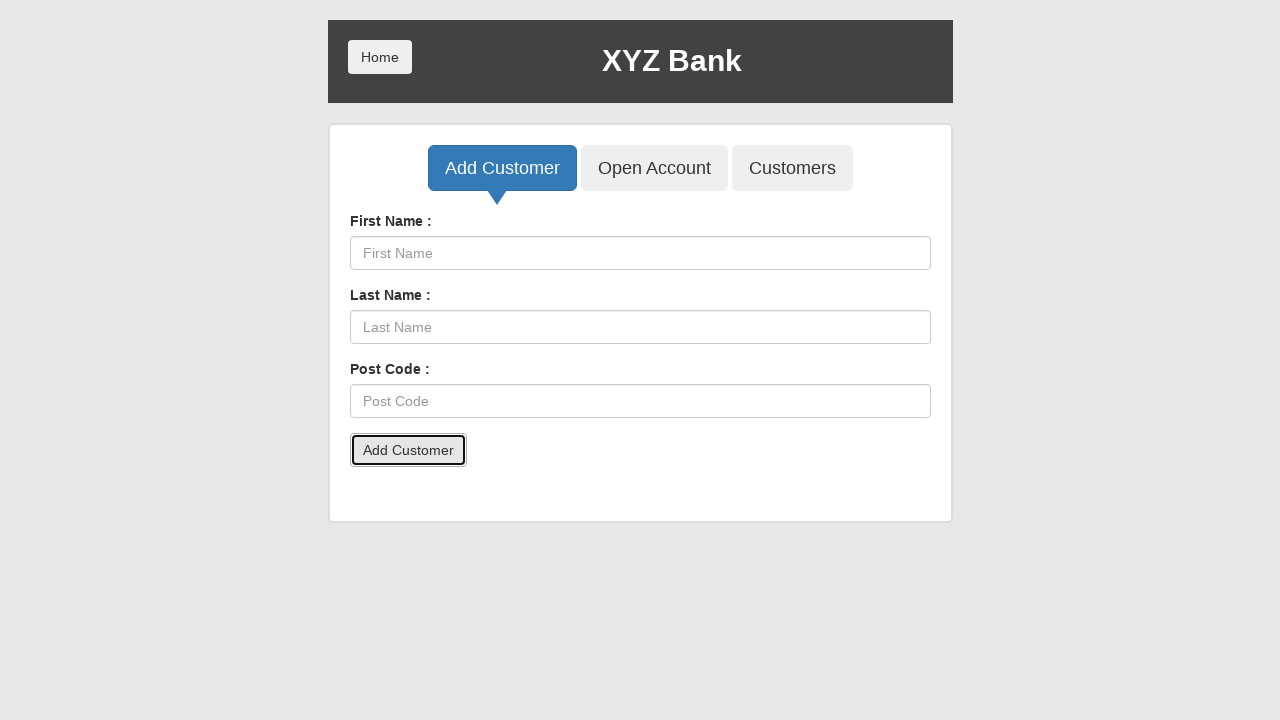

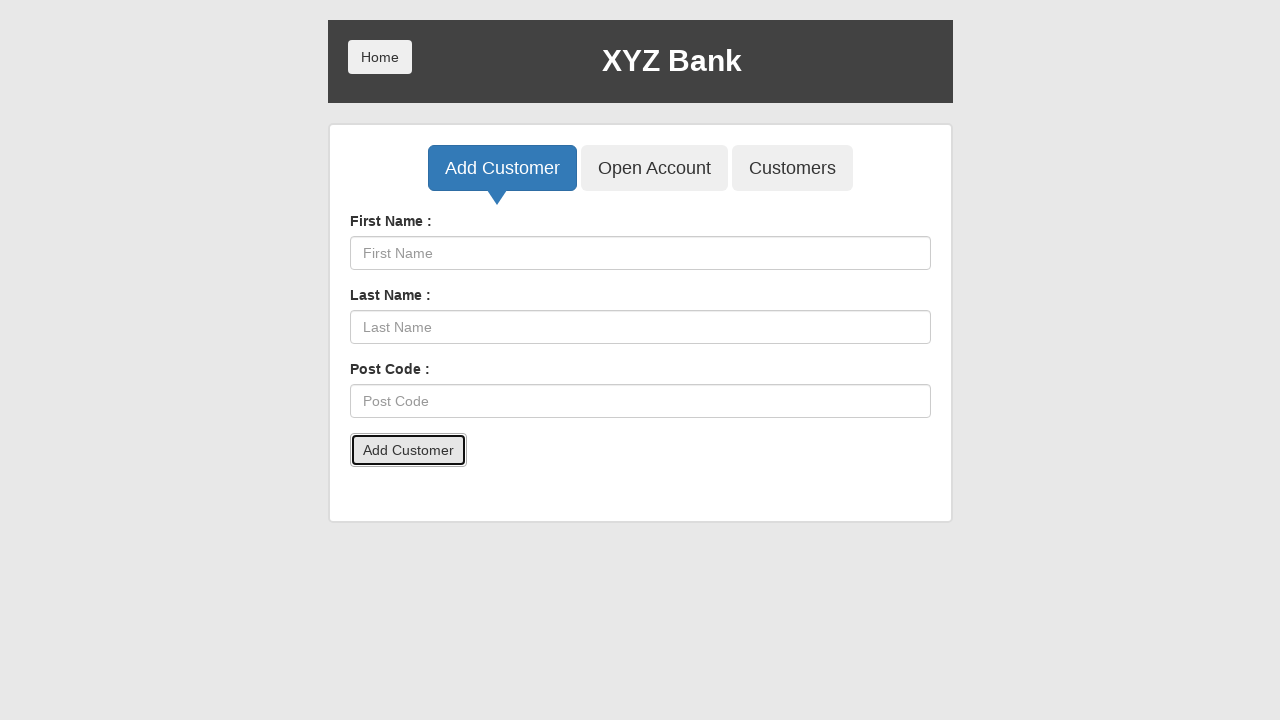